Tests adding two products from the Accessories page to cart, then verifies product names, prices, and total calculation in the cart.

Starting URL: http://www.atid.store

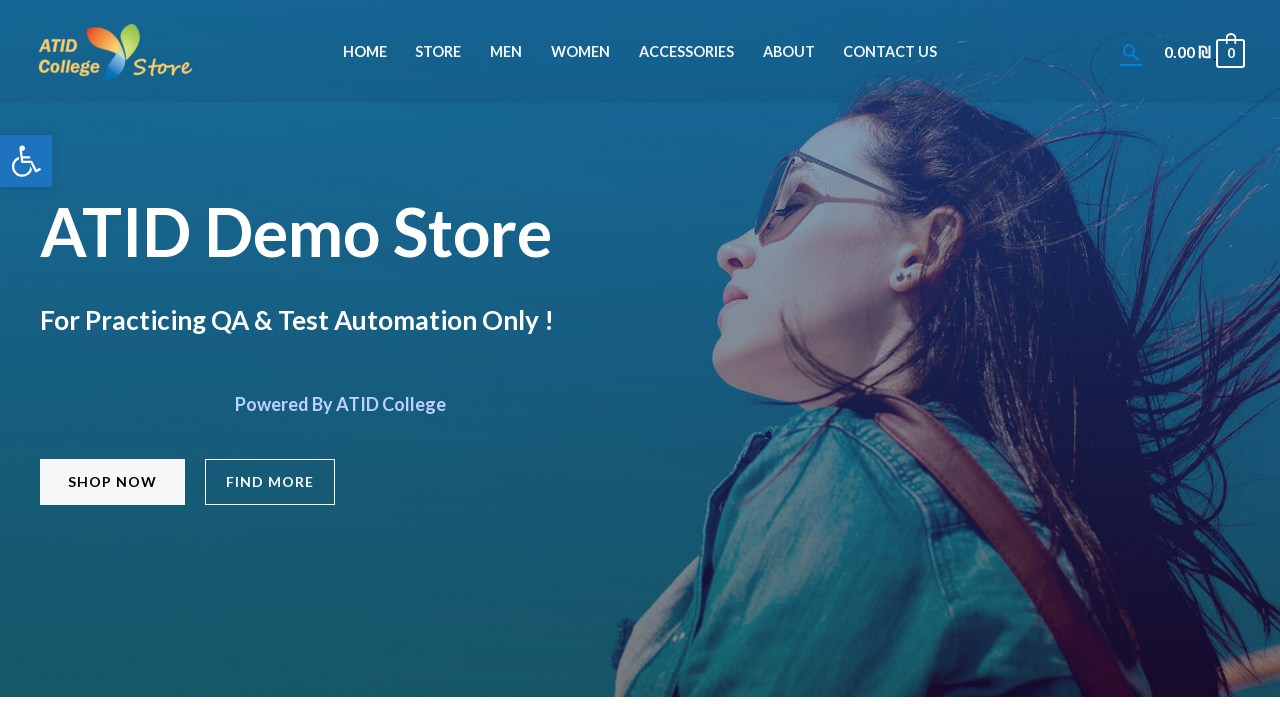

Clicked on Accessories menu item at (686, 52) on li#menu-item-671
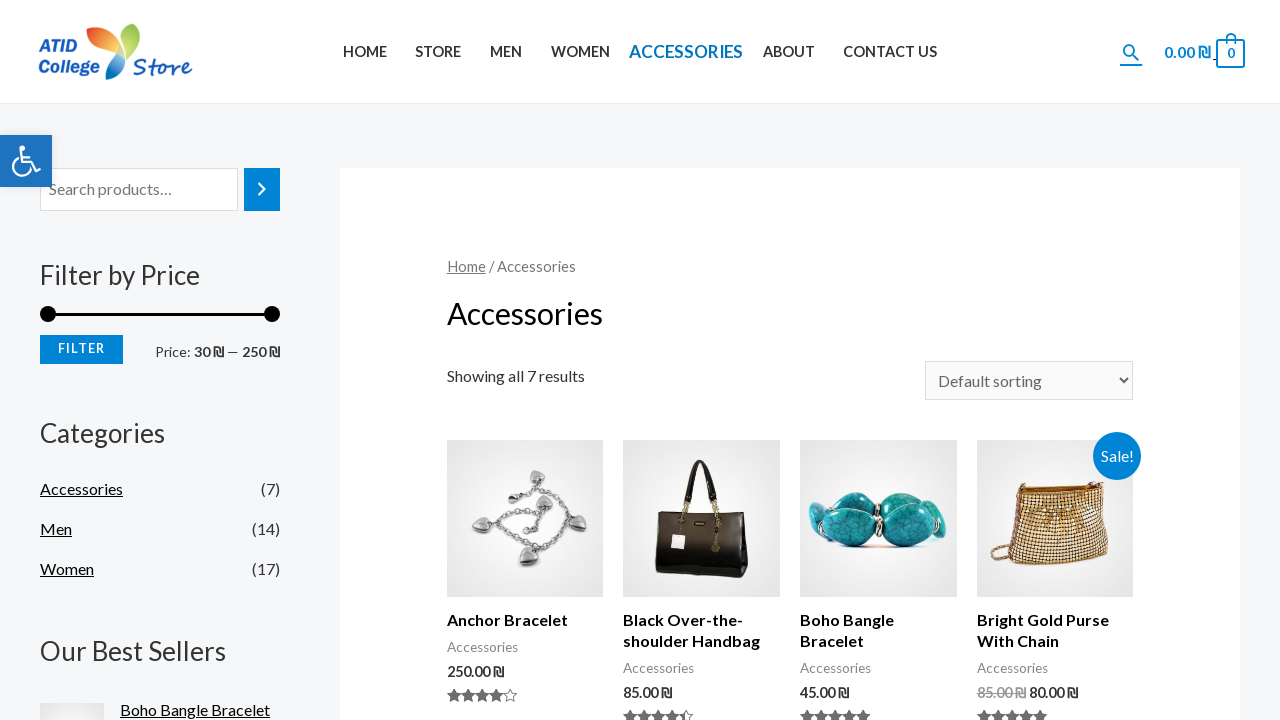

Category dropdown selector loaded
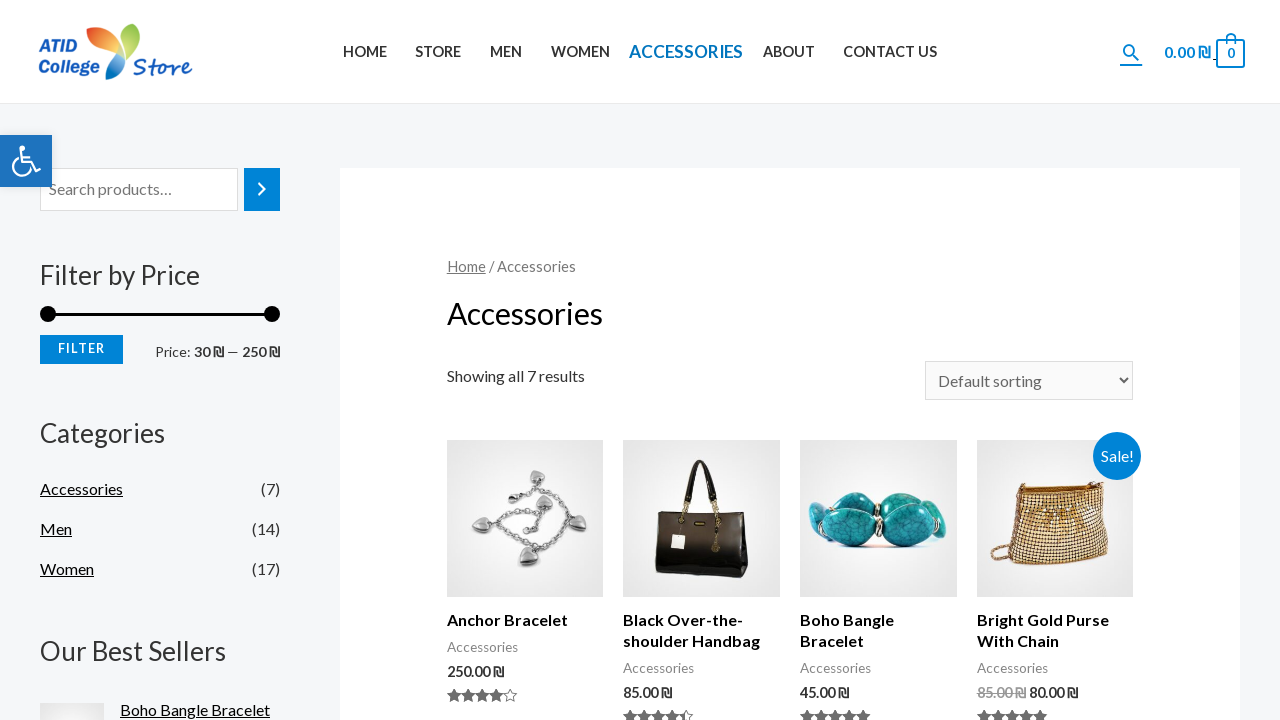

Selected category by index 1 from dropdown on main form select
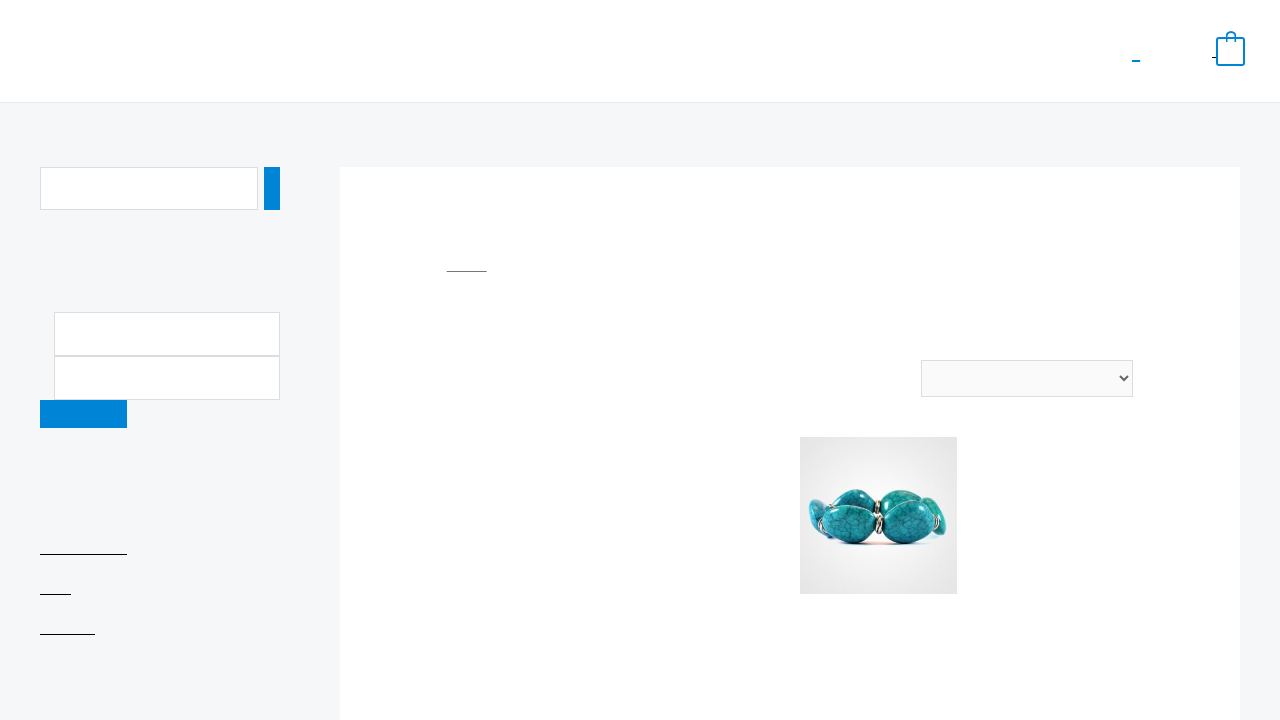

Products list loaded
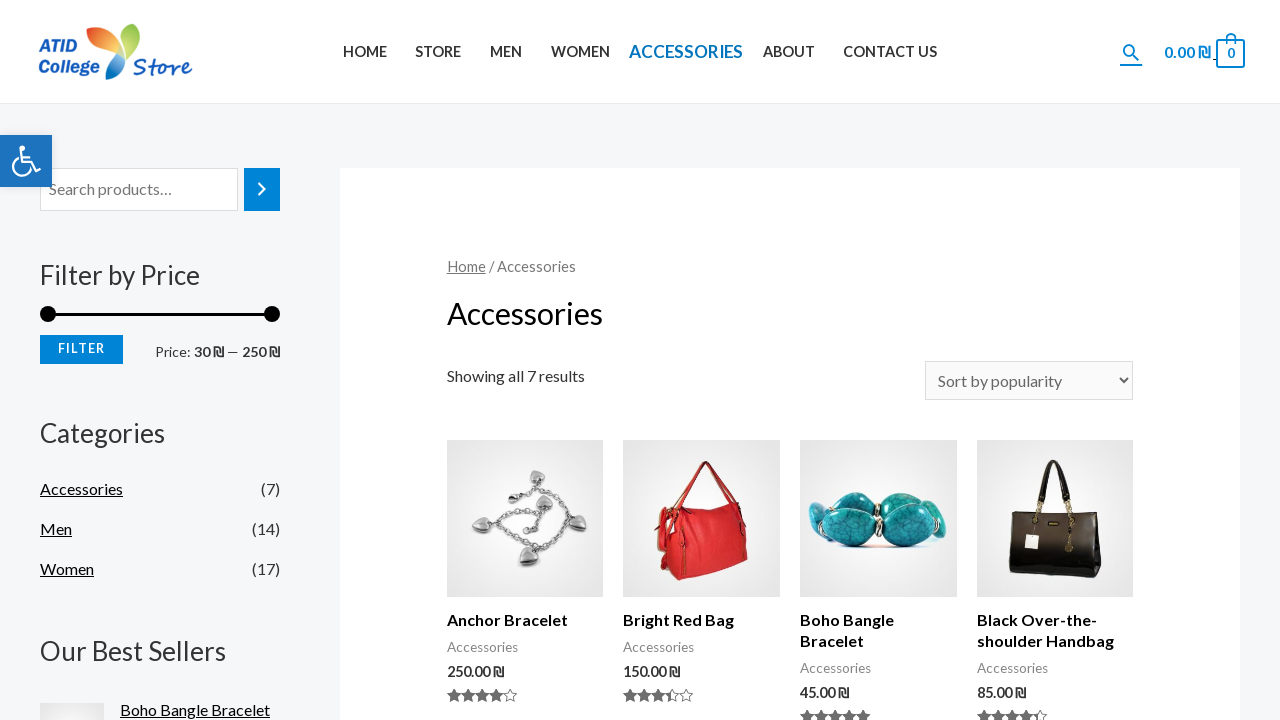

Clicked on 2nd product (index 1) at (702, 575) on main div ul li >> nth=1
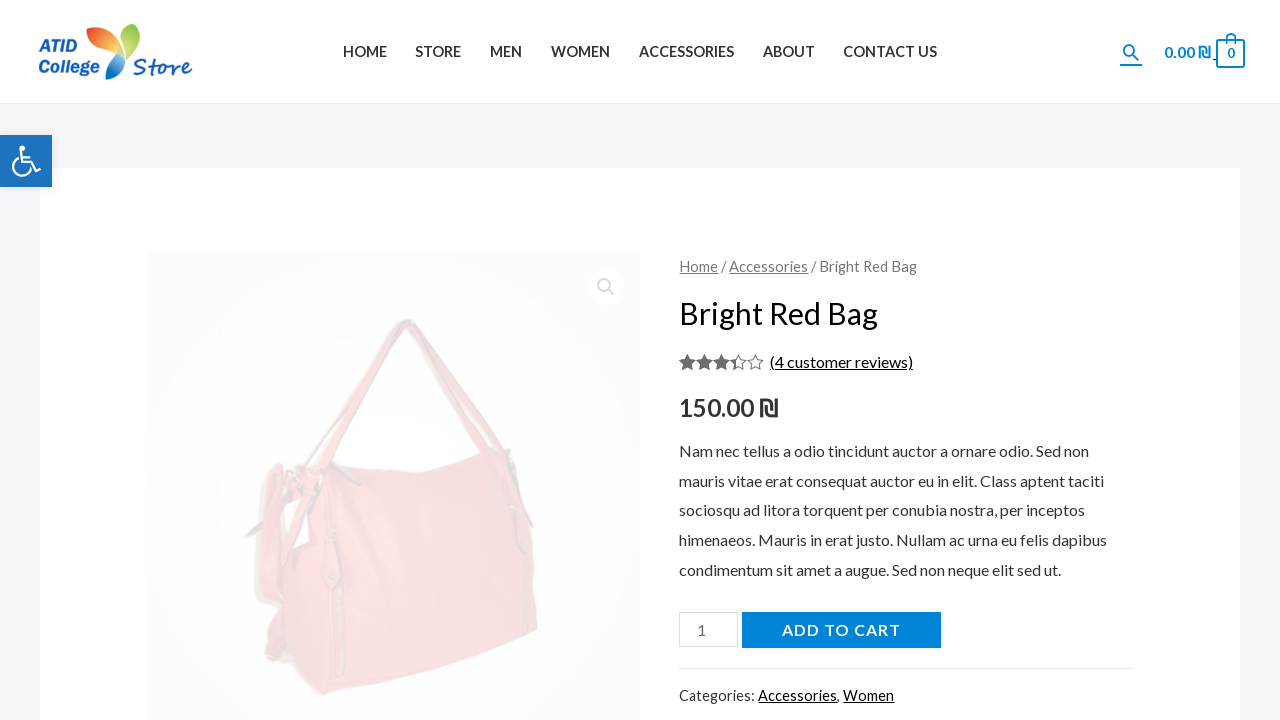

Clicked 'Add to cart' button for first product at (841, 630) on button:has-text("Add to cart")
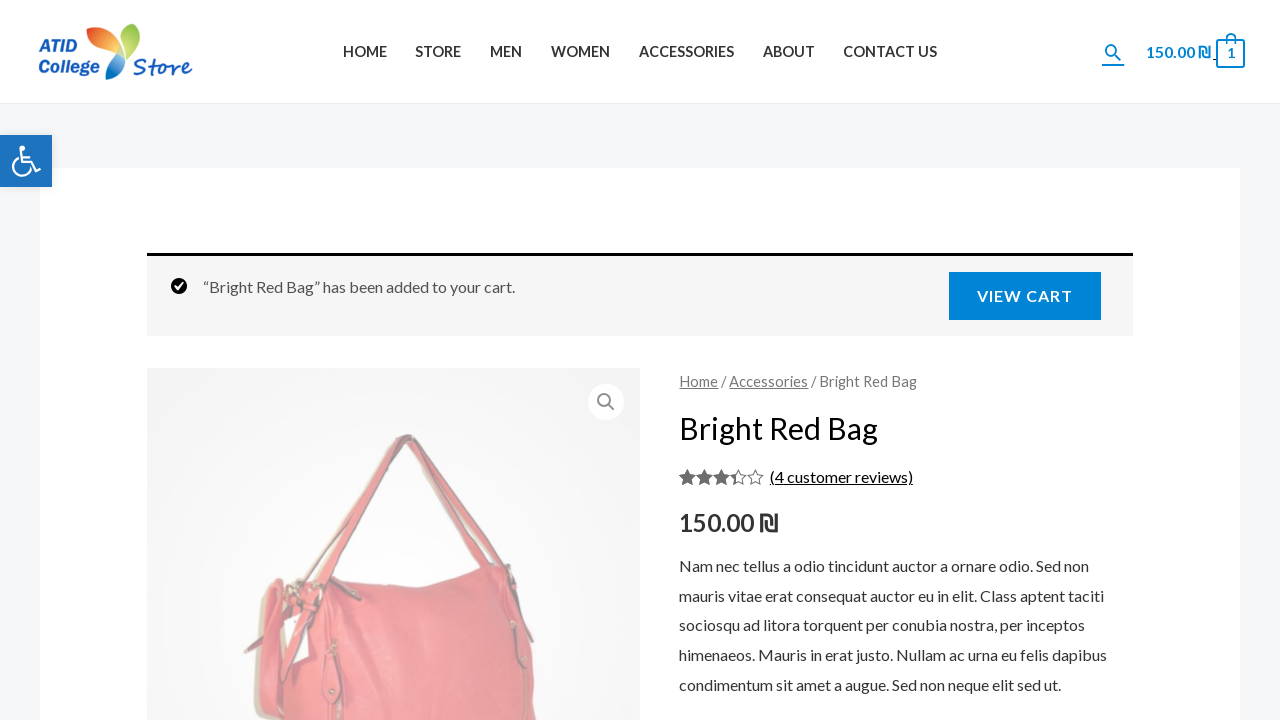

Clicked on Accessories menu item again at (686, 52) on li#menu-item-671
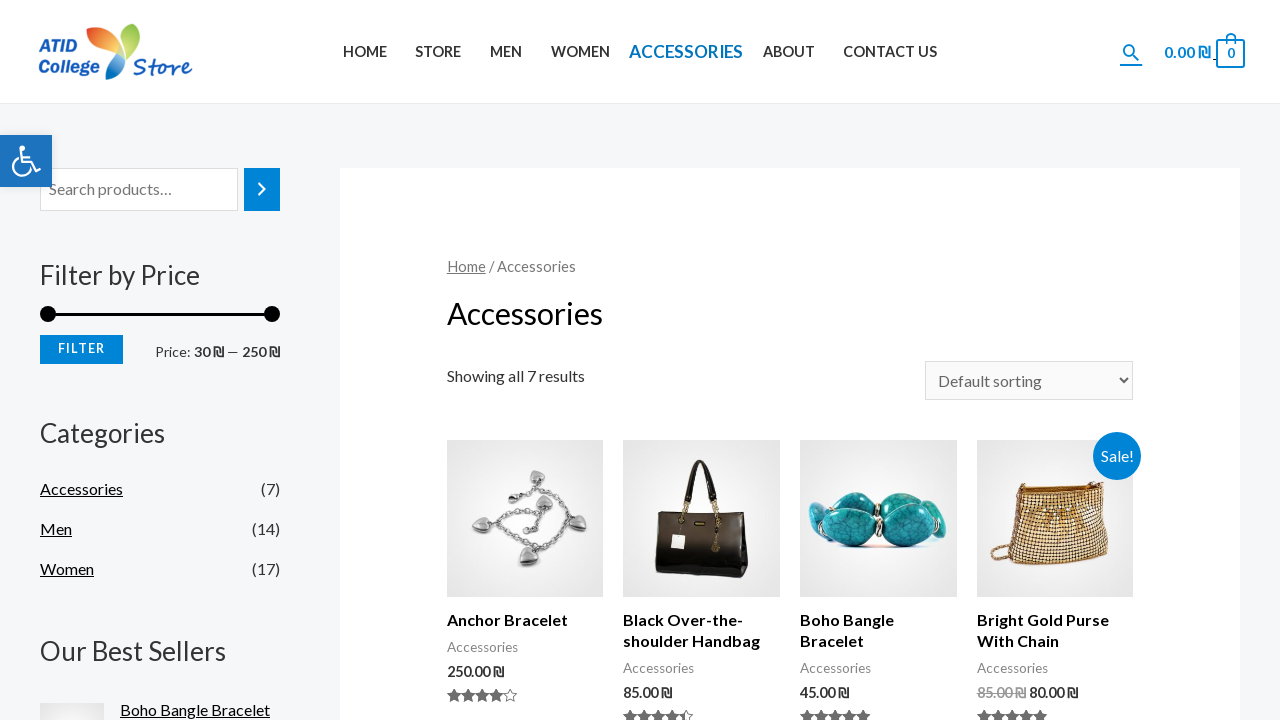

Category dropdown selector loaded again
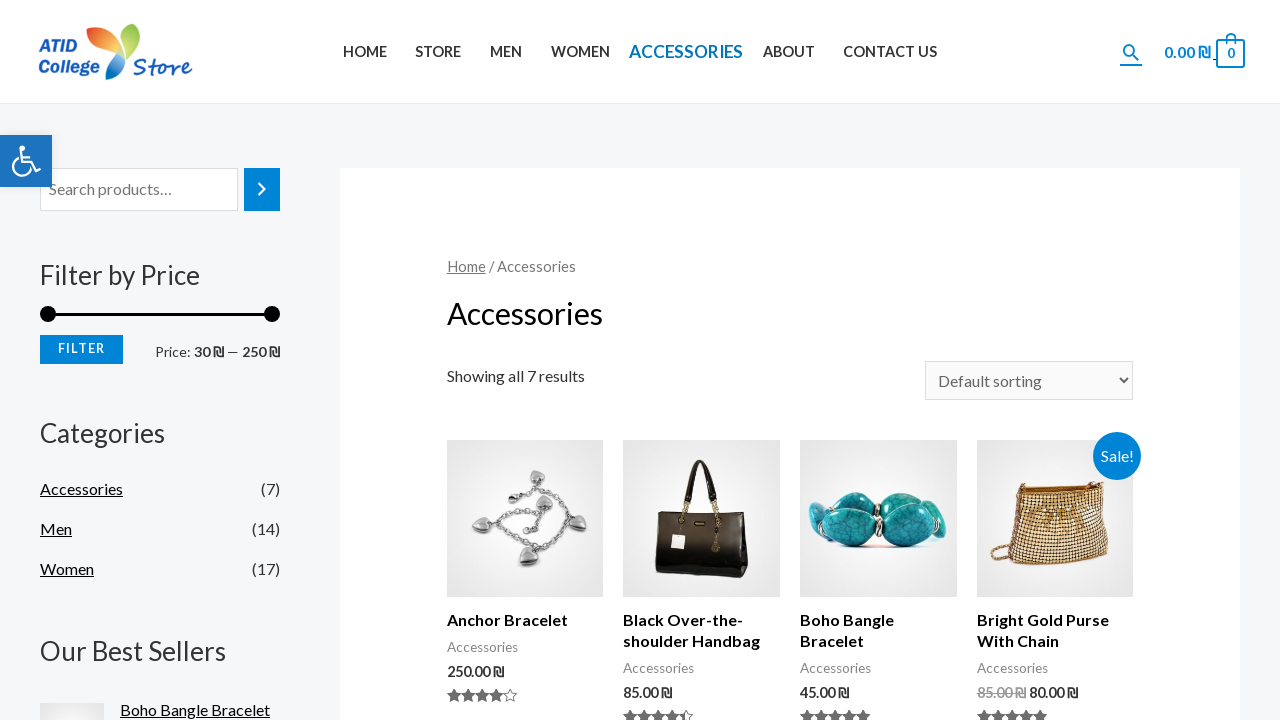

Selected category by index 1 from dropdown again on main form select
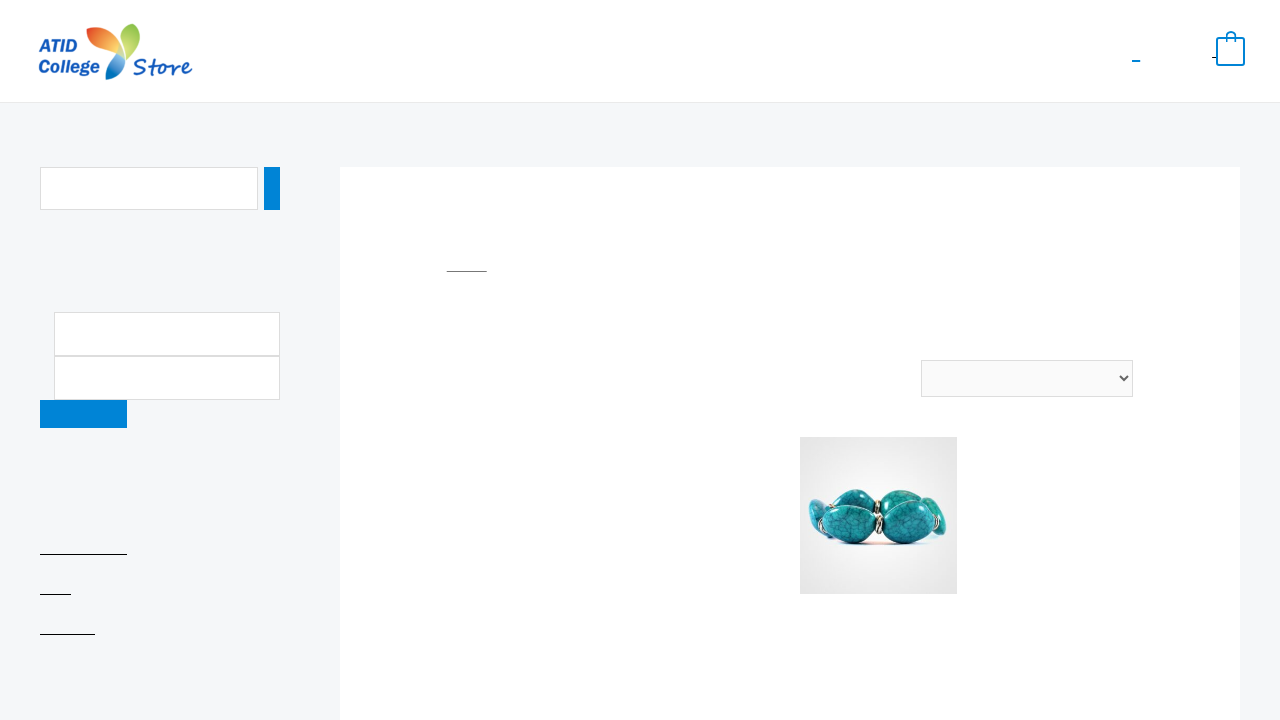

Products list loaded again
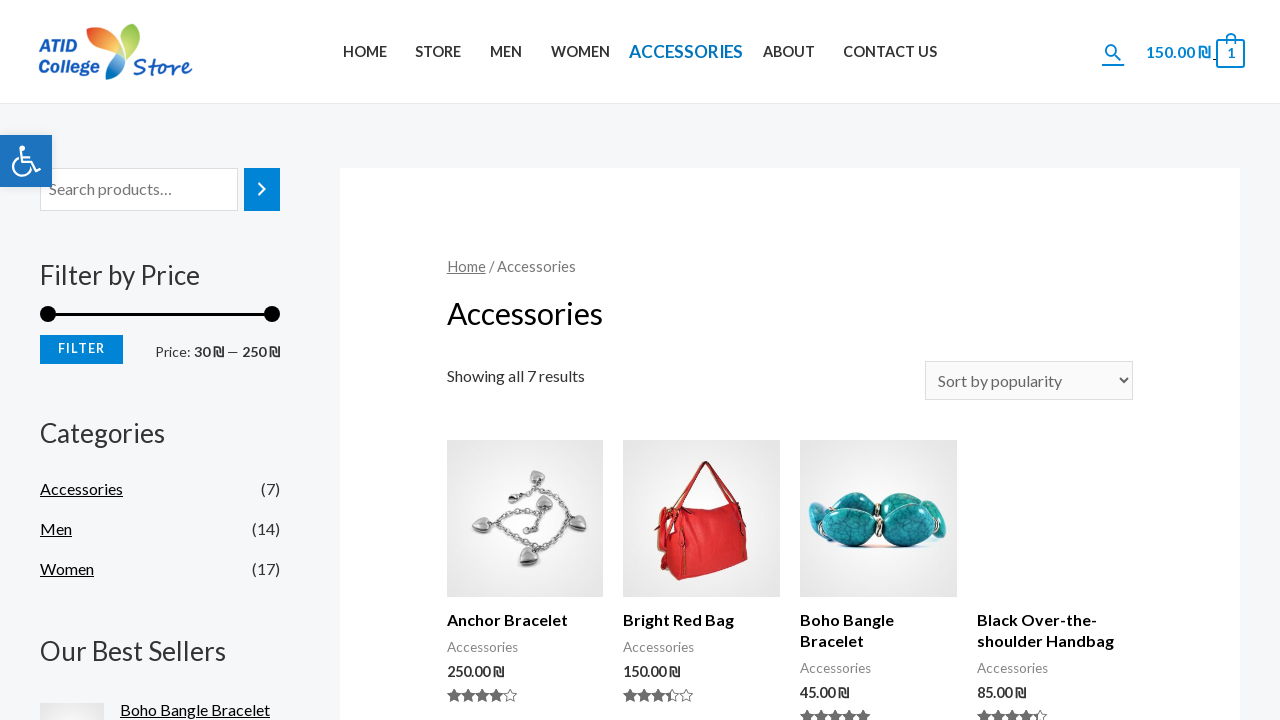

Clicked on 4th product (index 3) at (1055, 575) on main div ul li >> nth=3
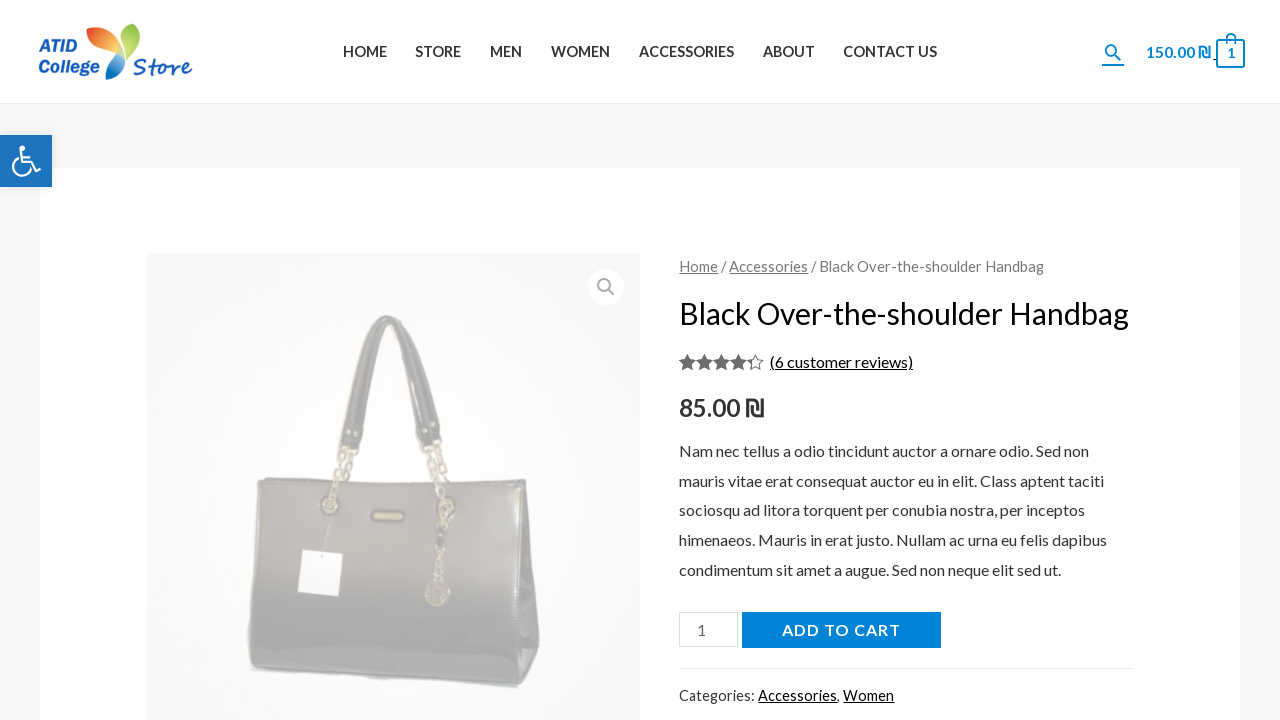

Clicked 'Add to cart' button for second product at (841, 630) on button:has-text("Add to cart")
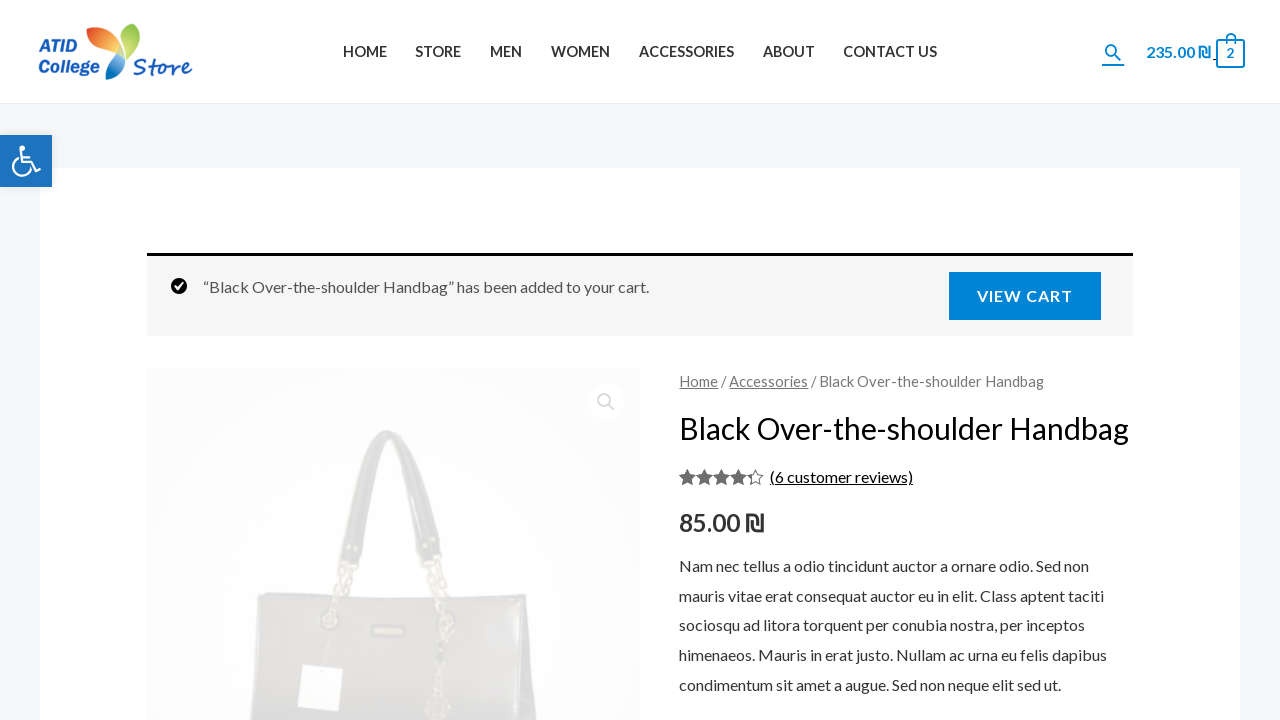

Clicked cart link in header at (1179, 51) on header #ast-desktop-header a[href*="cart"]
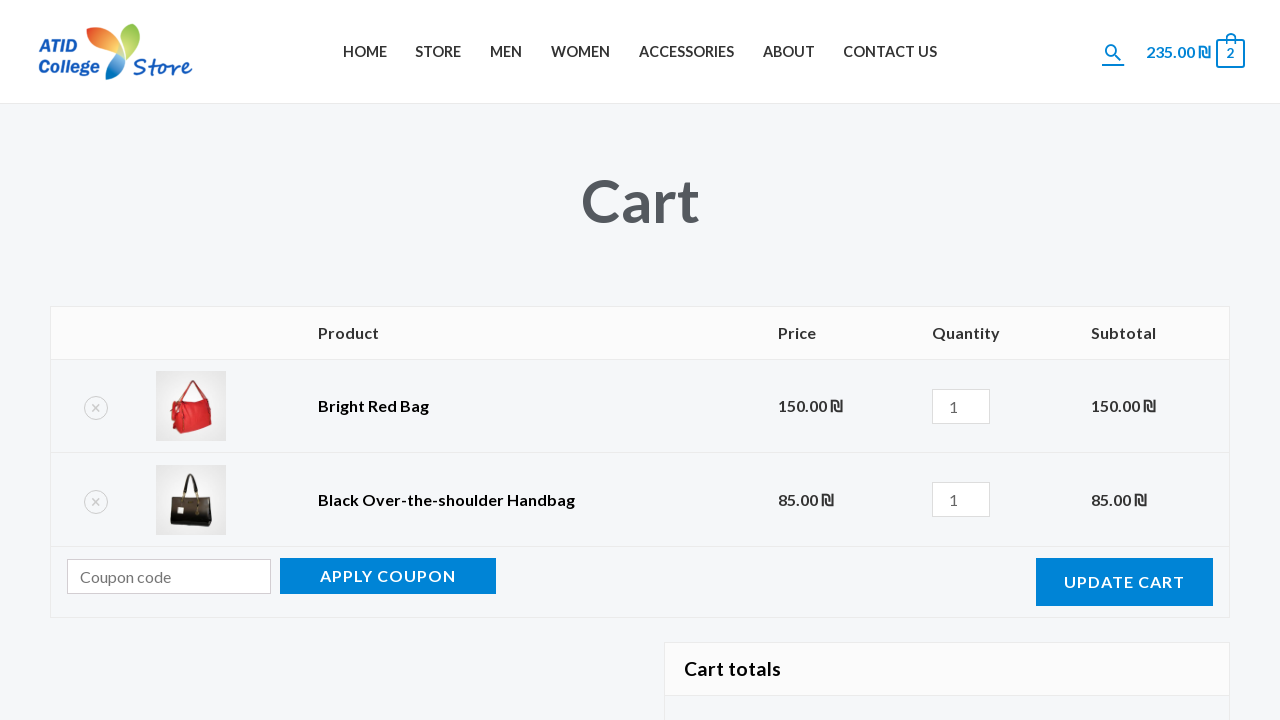

Black Over-the-shoulder Handbag found in cart
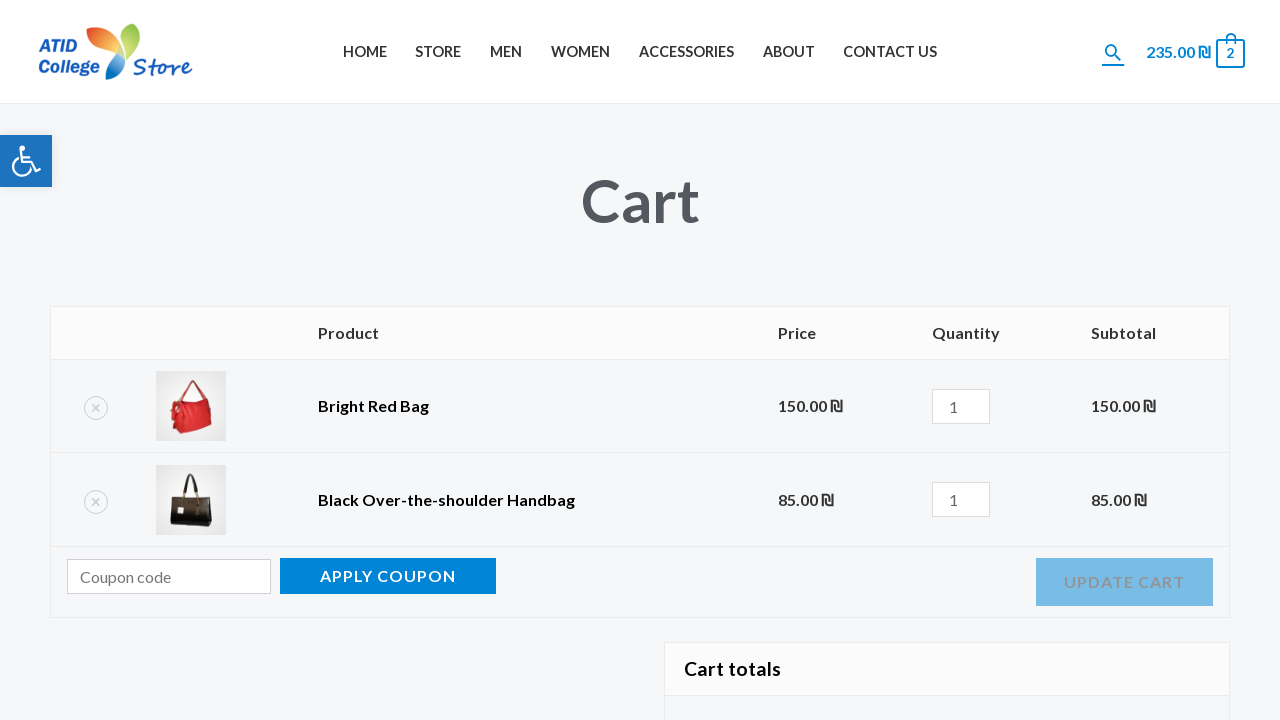

Bright Red Bag found in cart
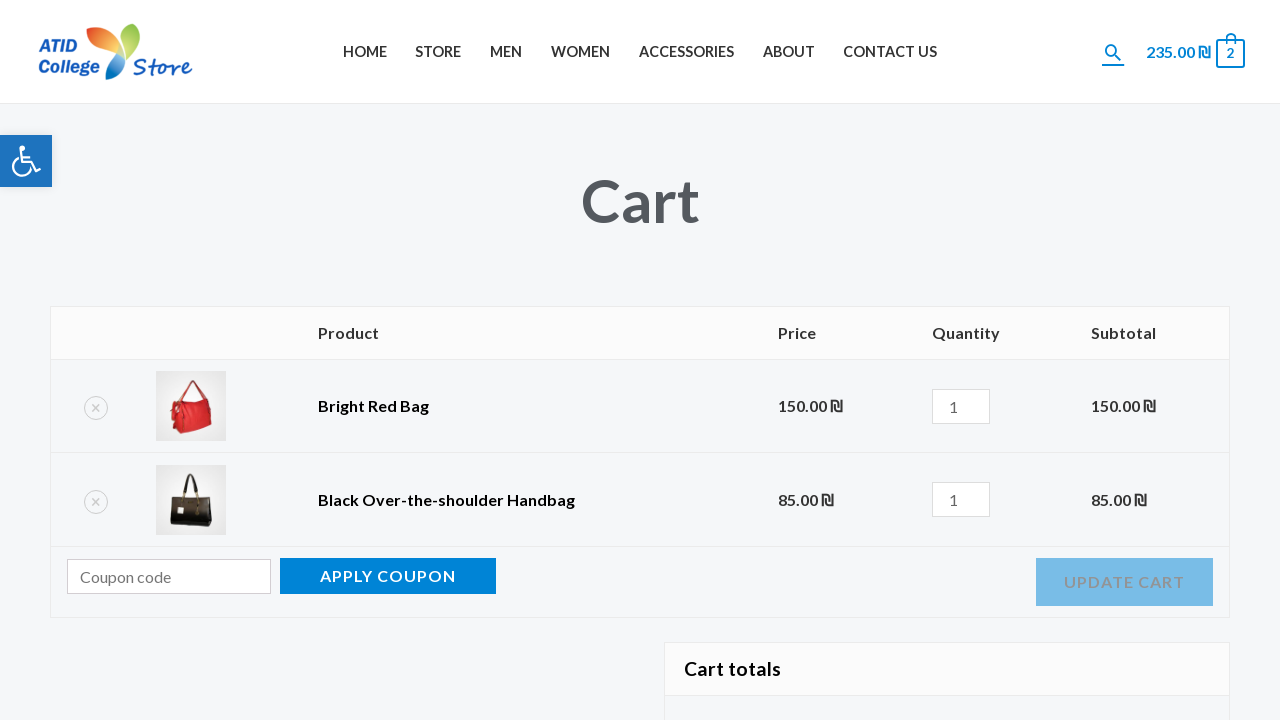

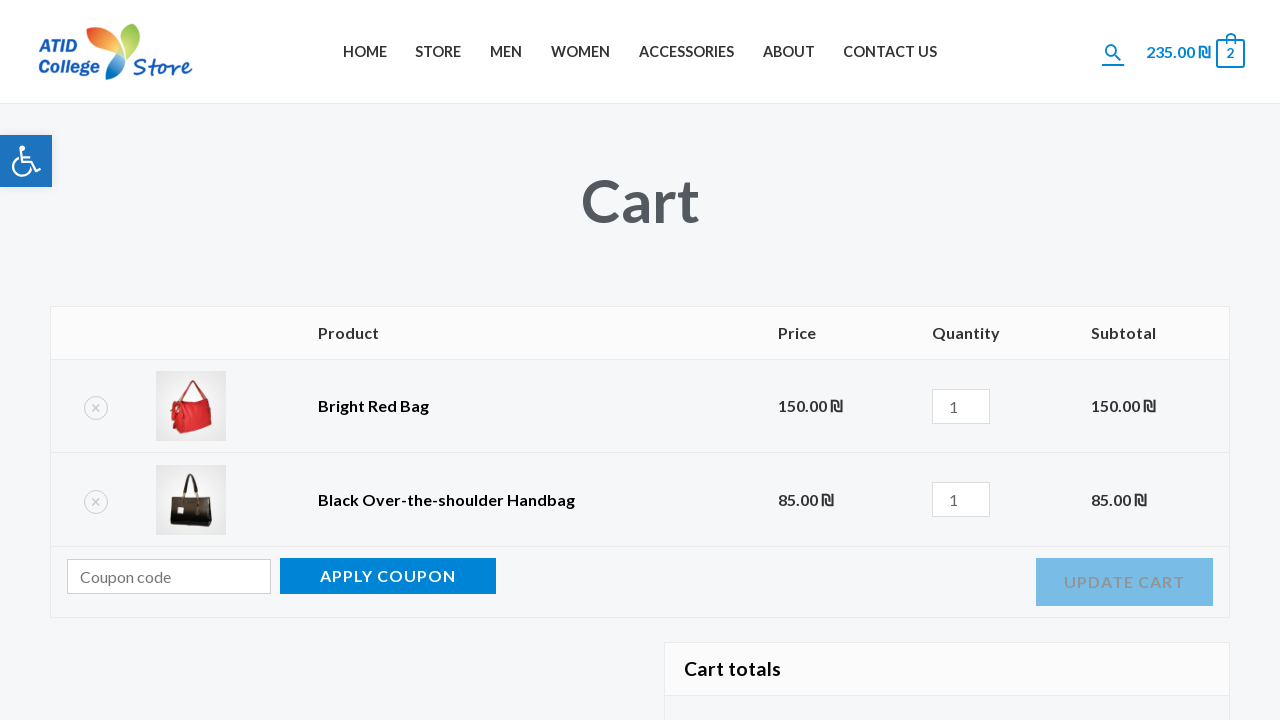